Tests the flight purchase flow without filling user details to verify validation behavior

Starting URL: https://blazedemo.com/

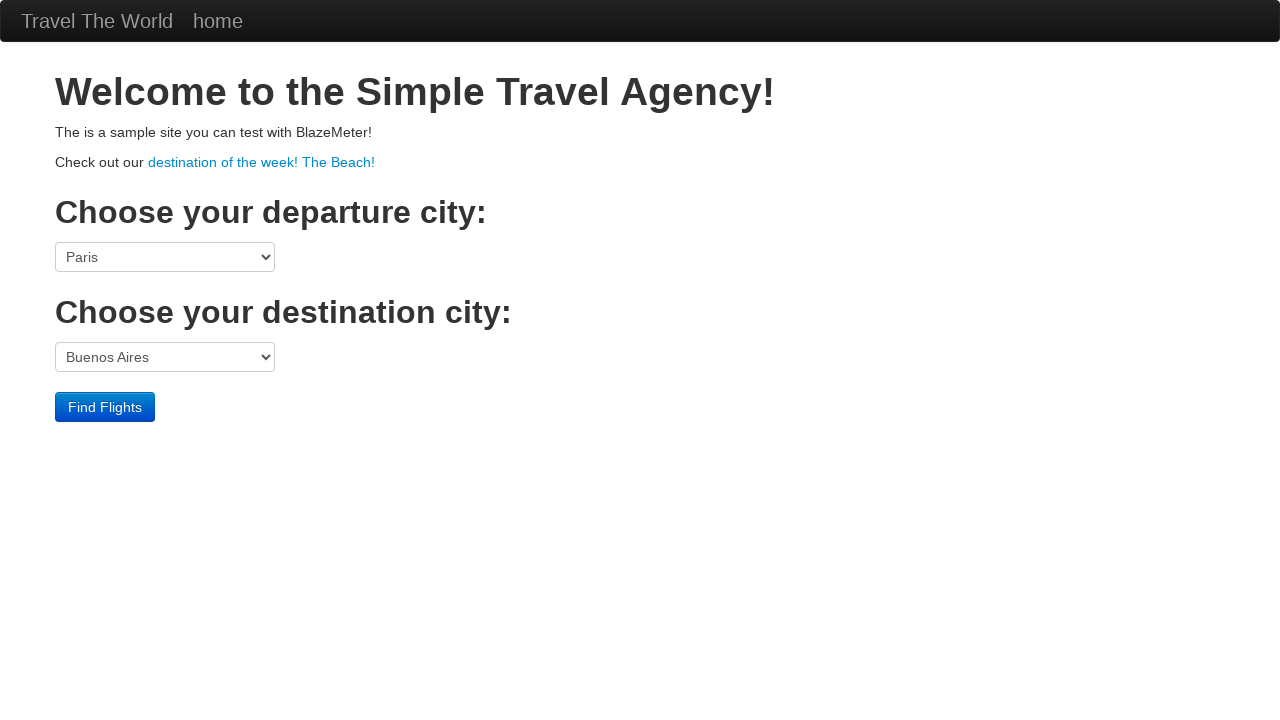

Selected 'San Diego' as departure city on select[name='fromPort']
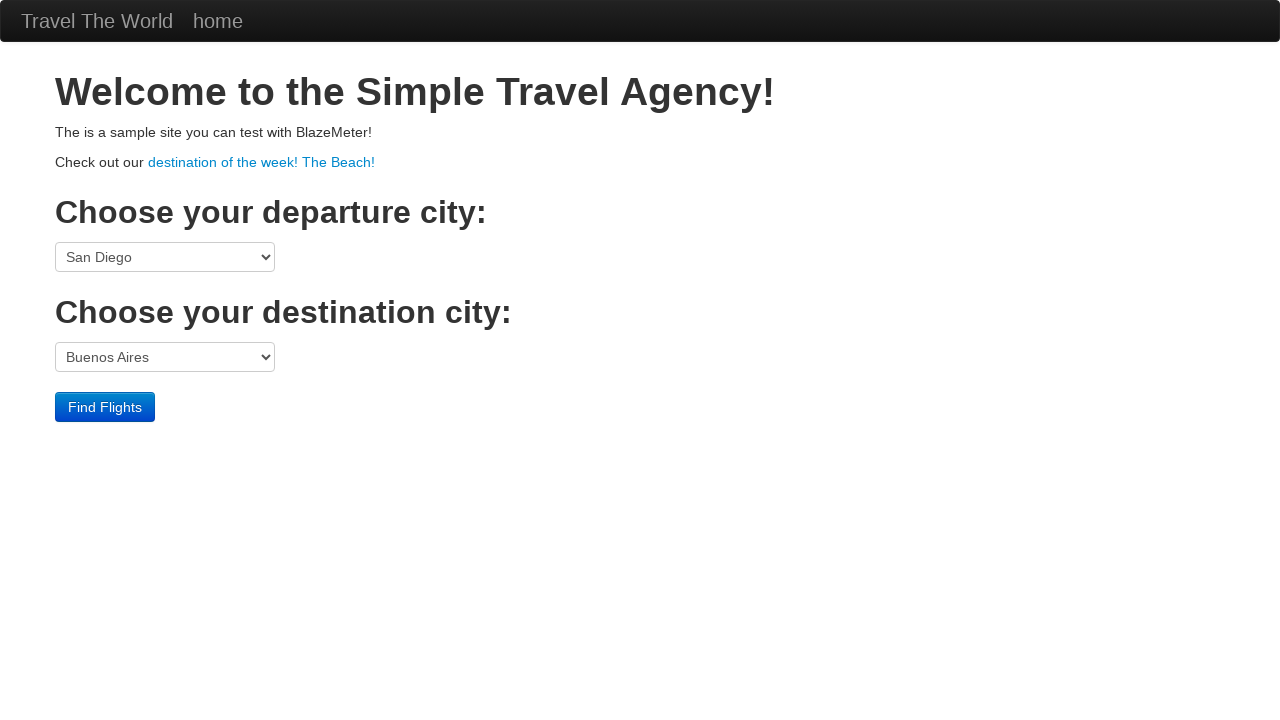

Selected 'Dublin' as destination city on select[name='toPort']
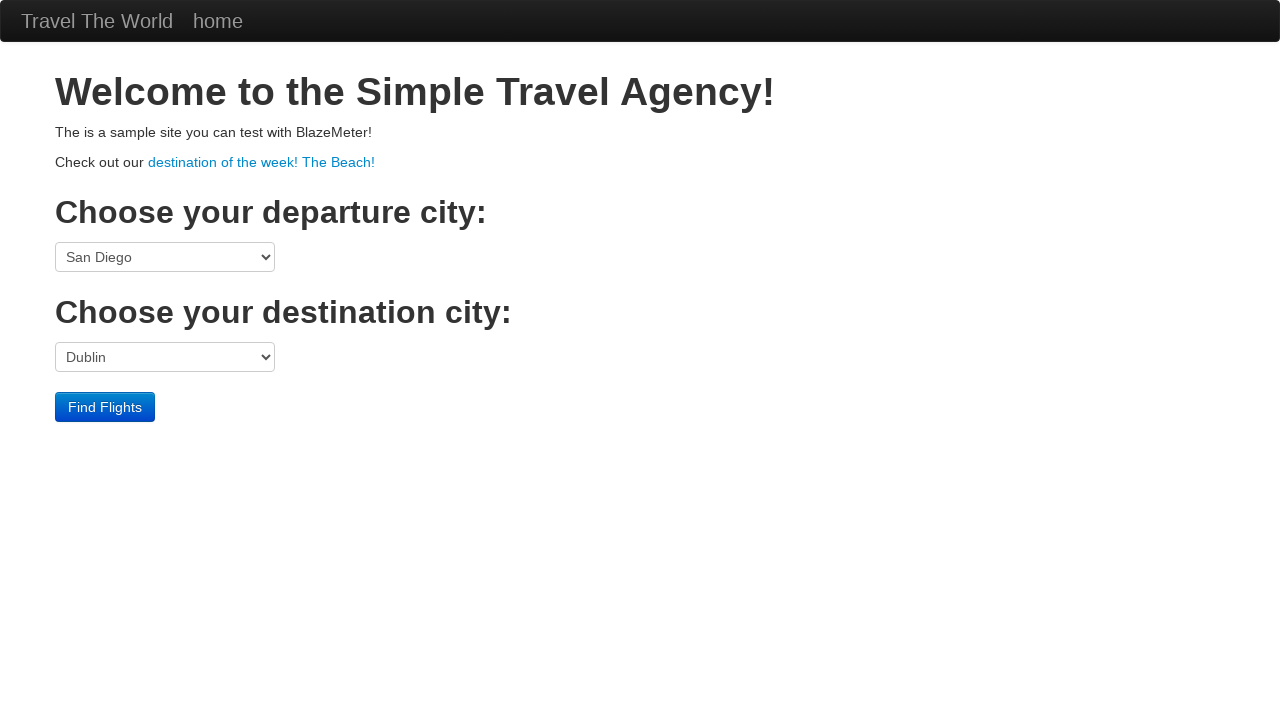

Clicked submit button to find available flights at (105, 407) on input[type='submit']
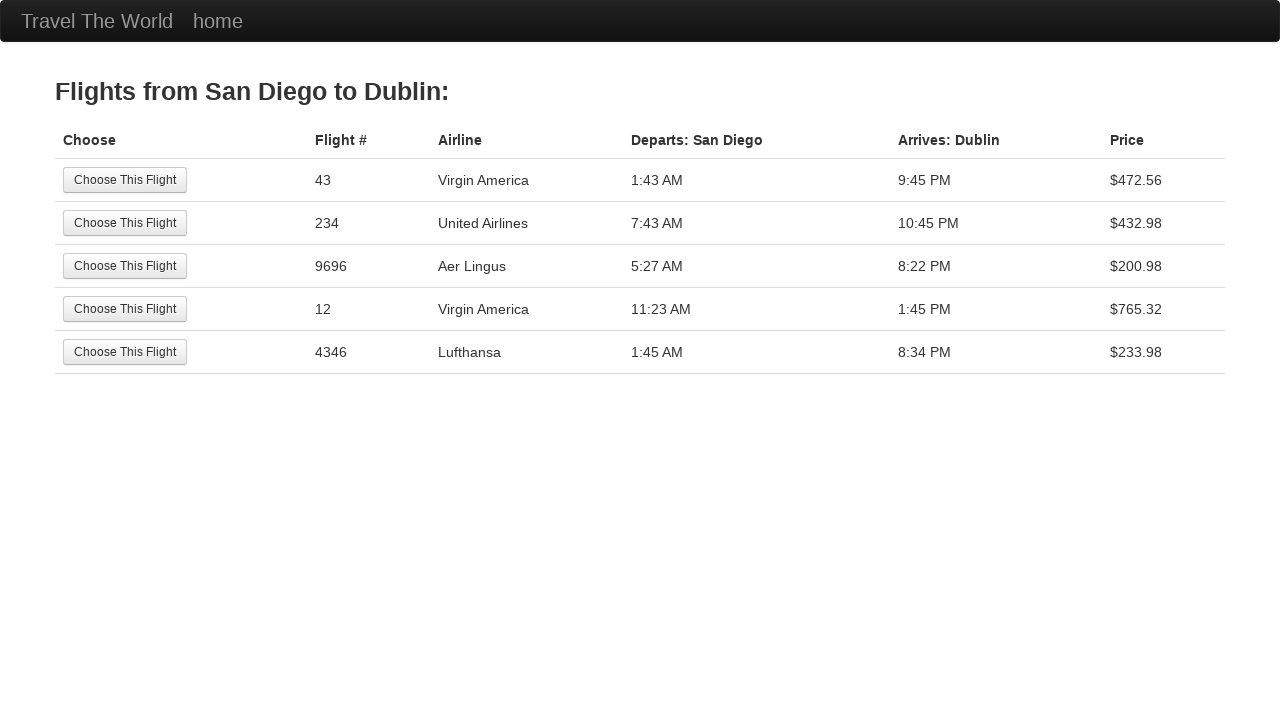

Flight selection table loaded
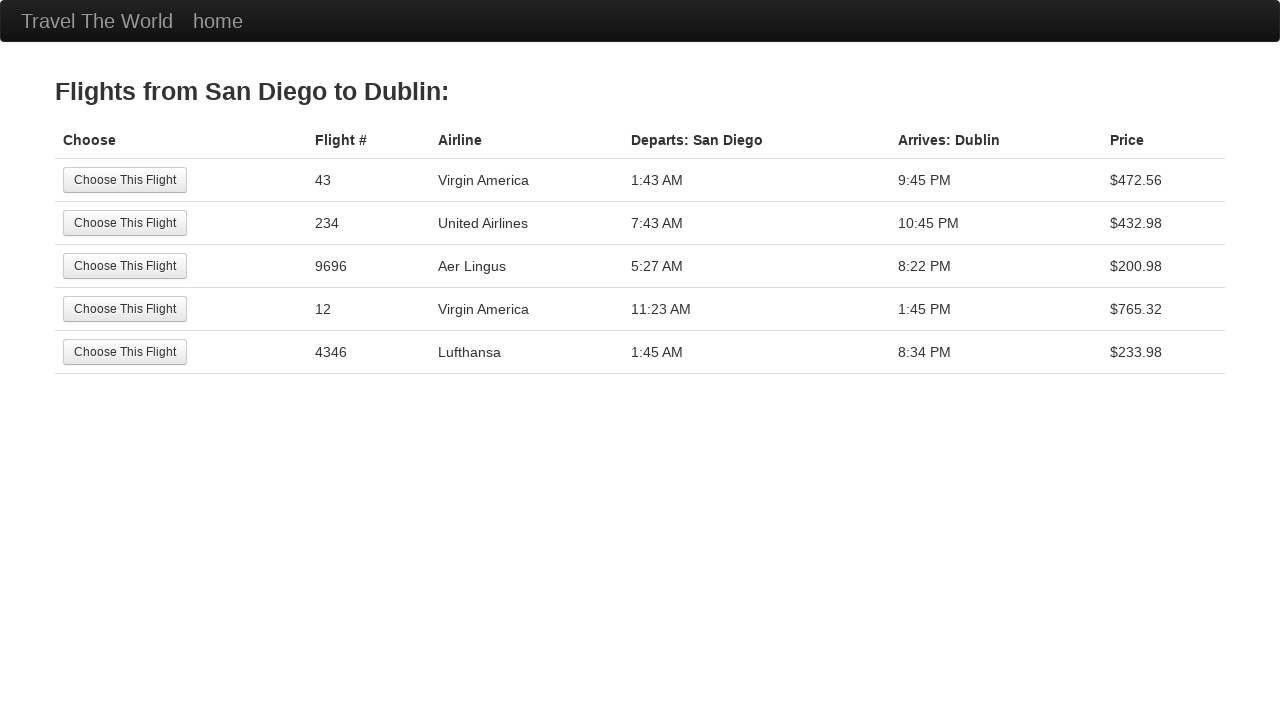

Selected first available flight at (125, 180) on table.table tbody tr:first-child input[type='submit']
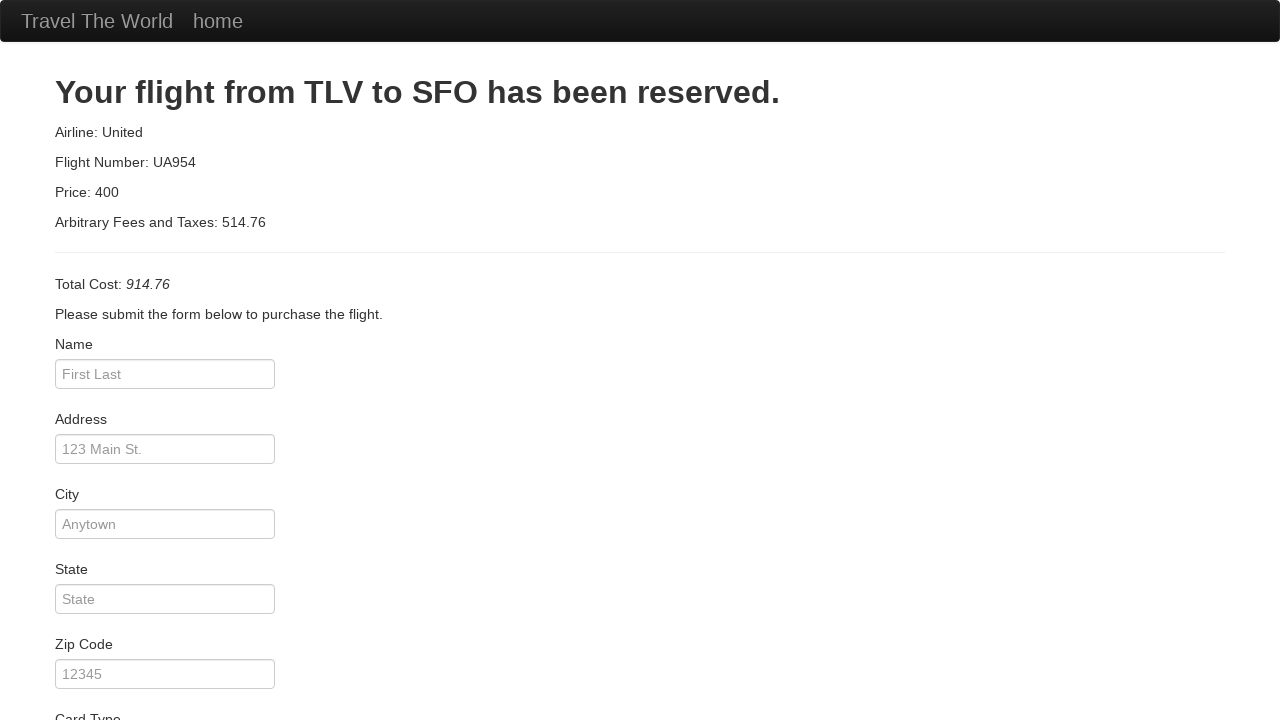

Purchase details page loaded with user input fields visible
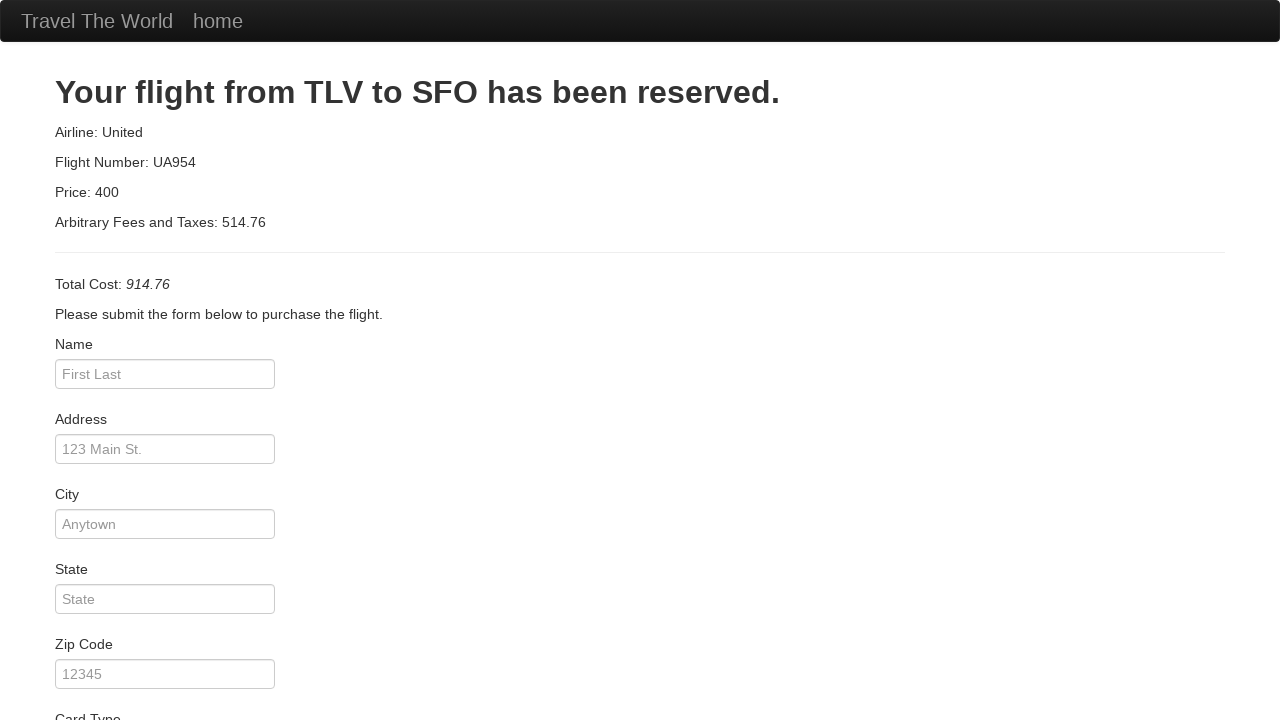

Attempted to purchase flight without filling user details at (118, 685) on input[type='submit']
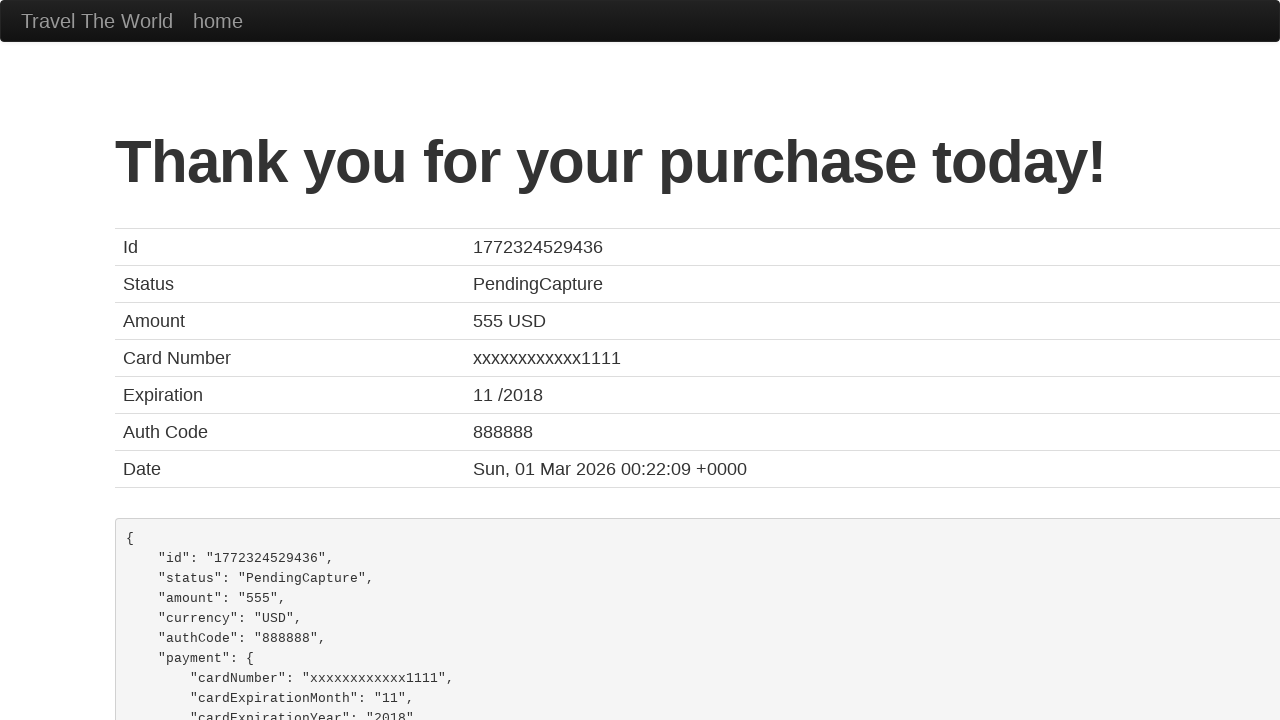

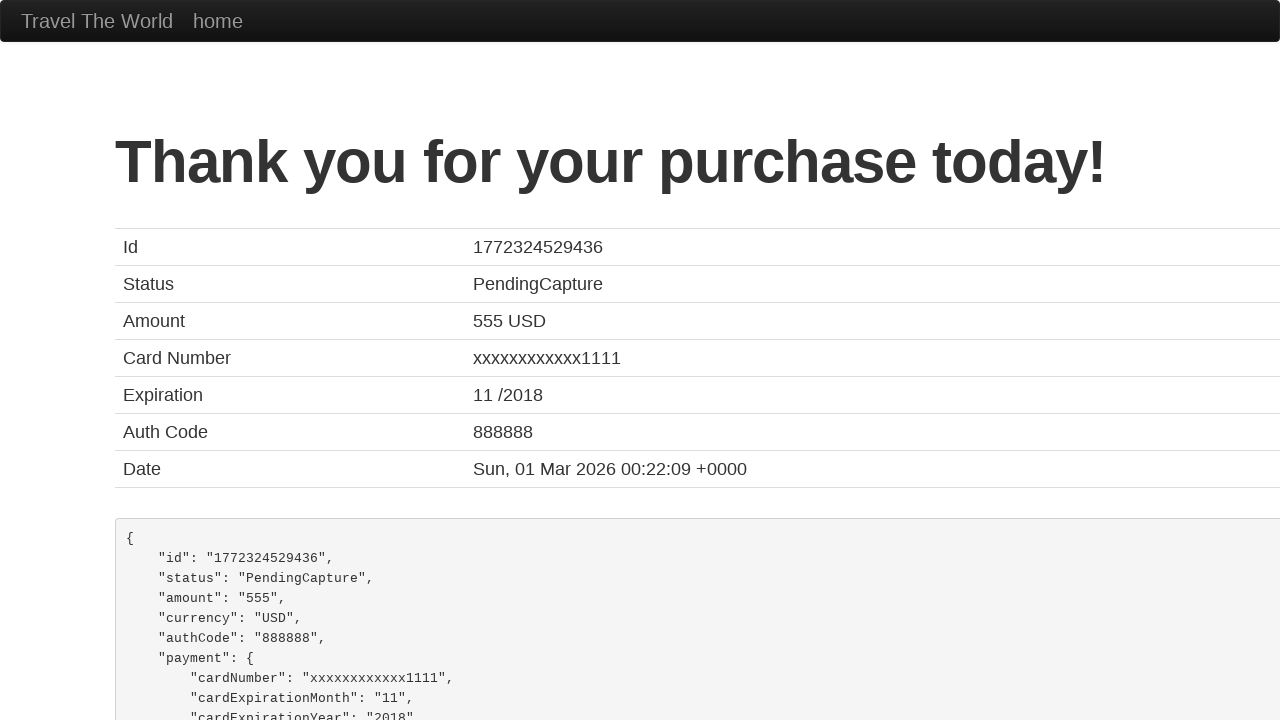